Tests that the JUnit5 example exists on the SoftAssertions wiki page of the Selenide GitHub repository by navigating to the Wiki tab, filtering for "SoftAssertions", and verifying the code example is visible.

Starting URL: https://github.com/selenide/selenide

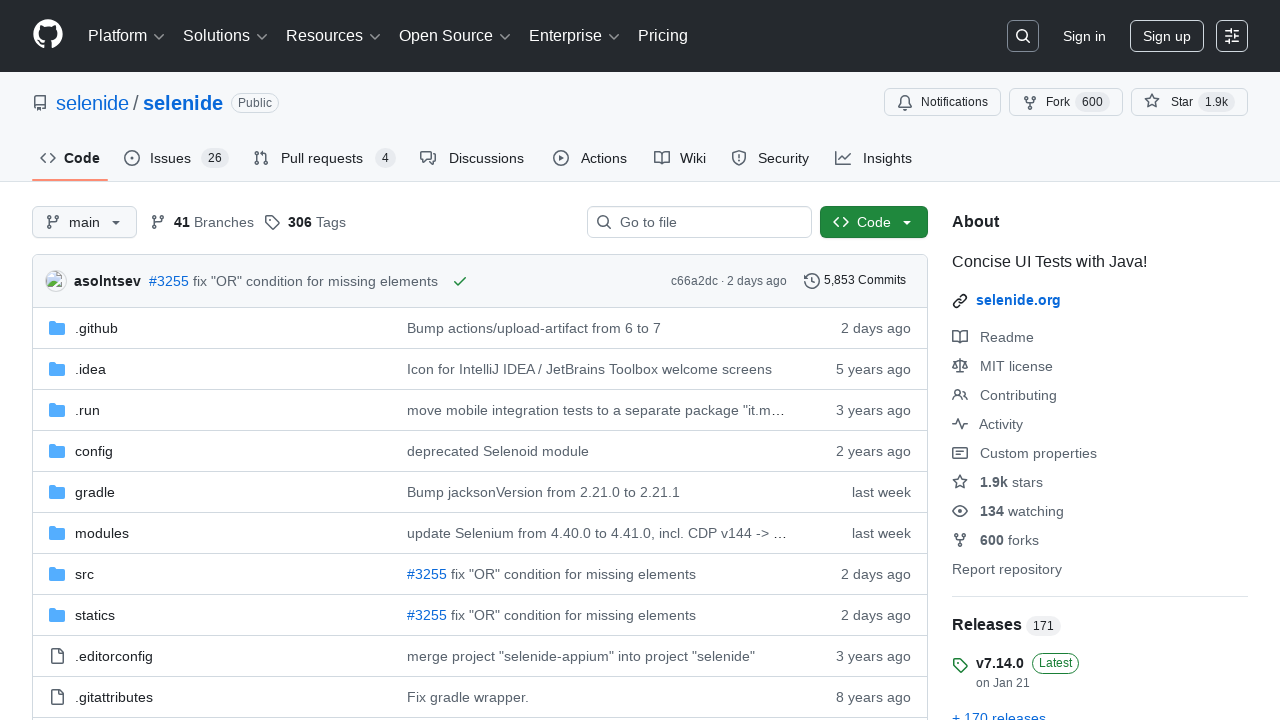

Wiki tab became visible
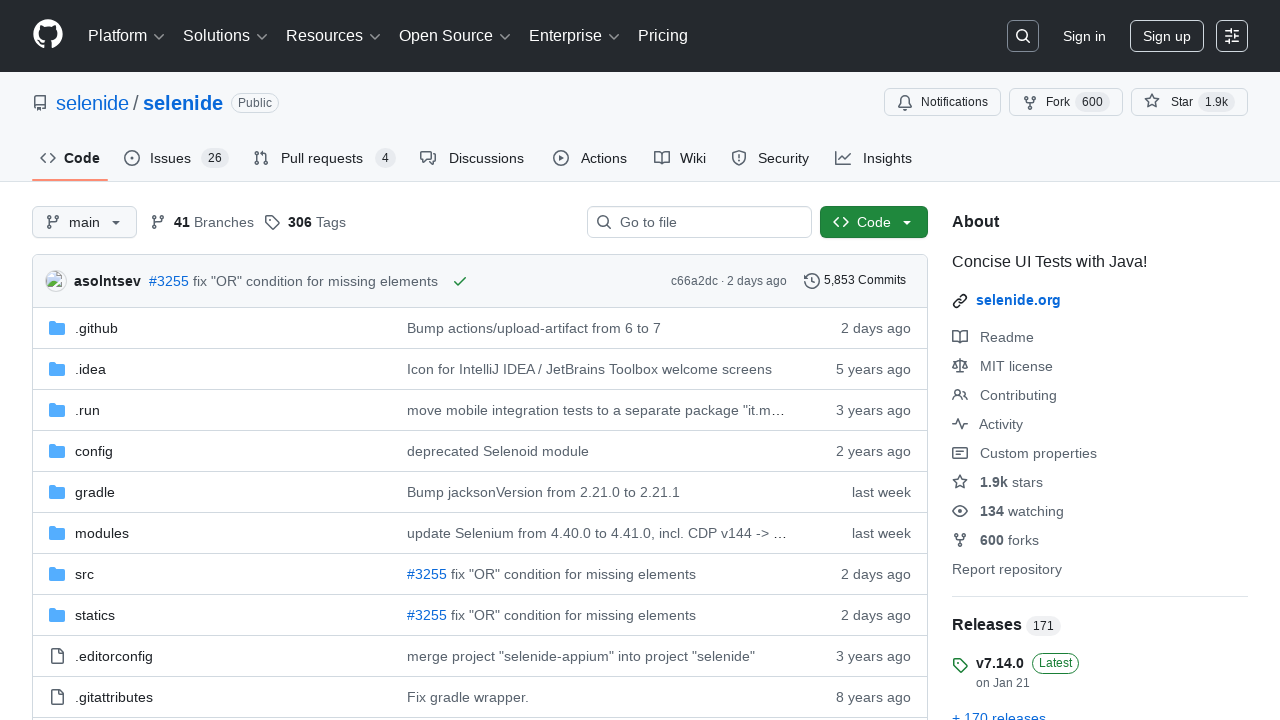

Clicked on the Wiki tab at (680, 158) on #wiki-tab
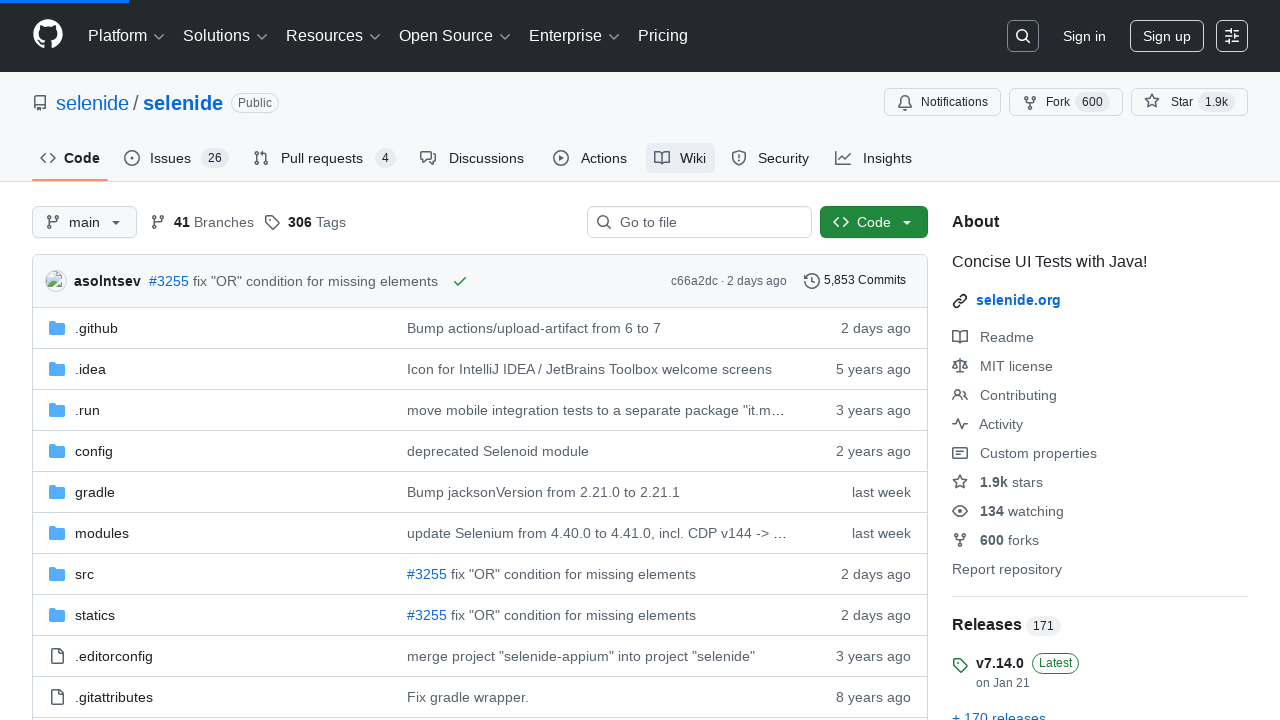

Wiki pages filter field became visible
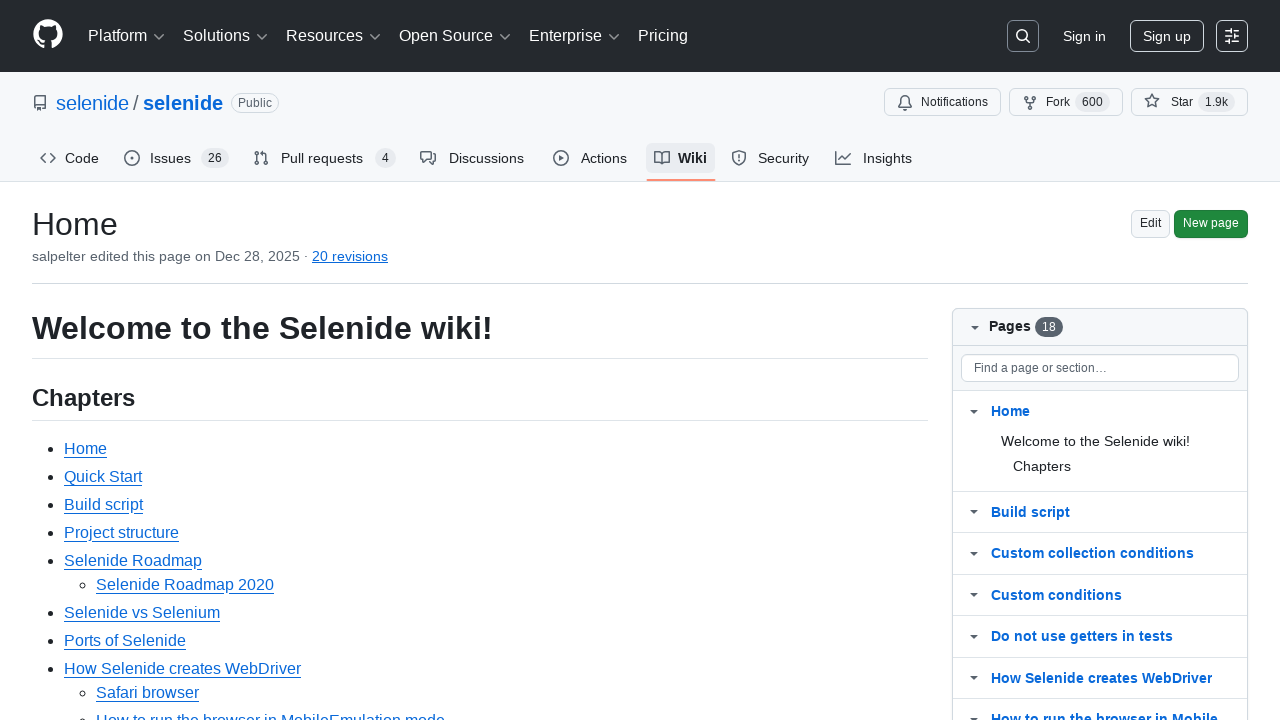

Filled wiki pages filter with 'SoftAssertions' on #wiki-pages-filter
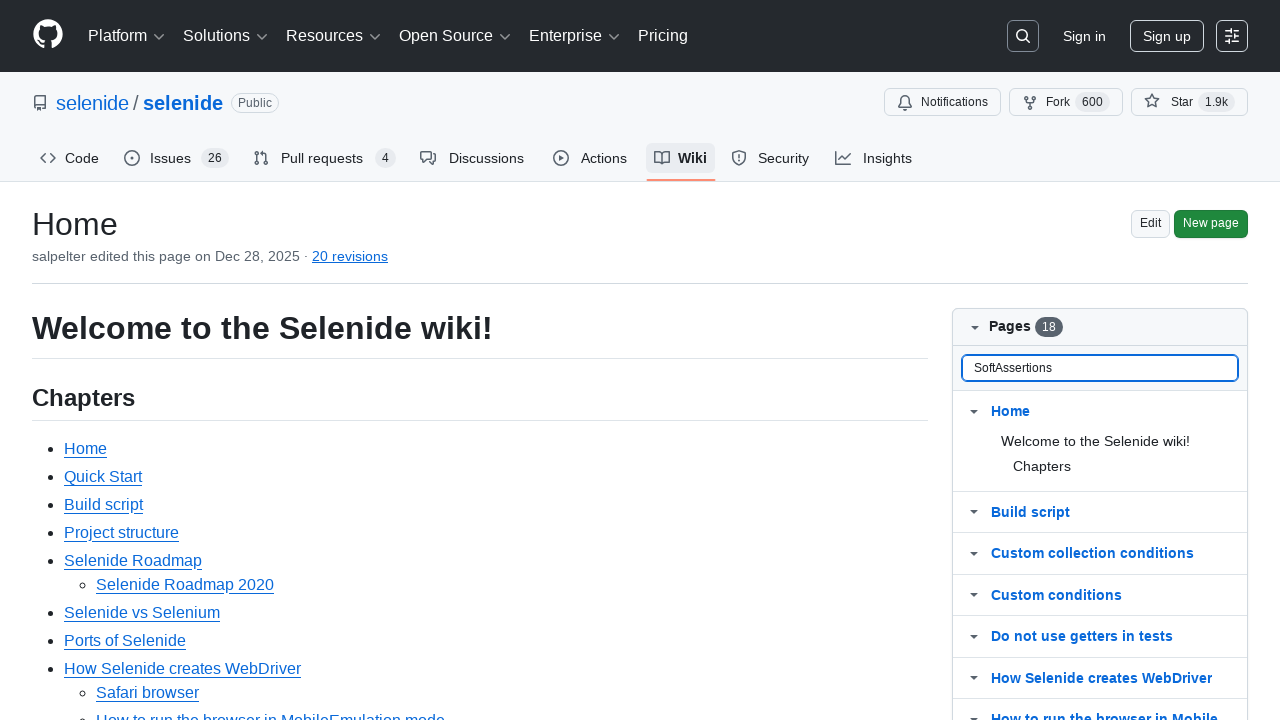

SoftAssertions wiki page link became visible
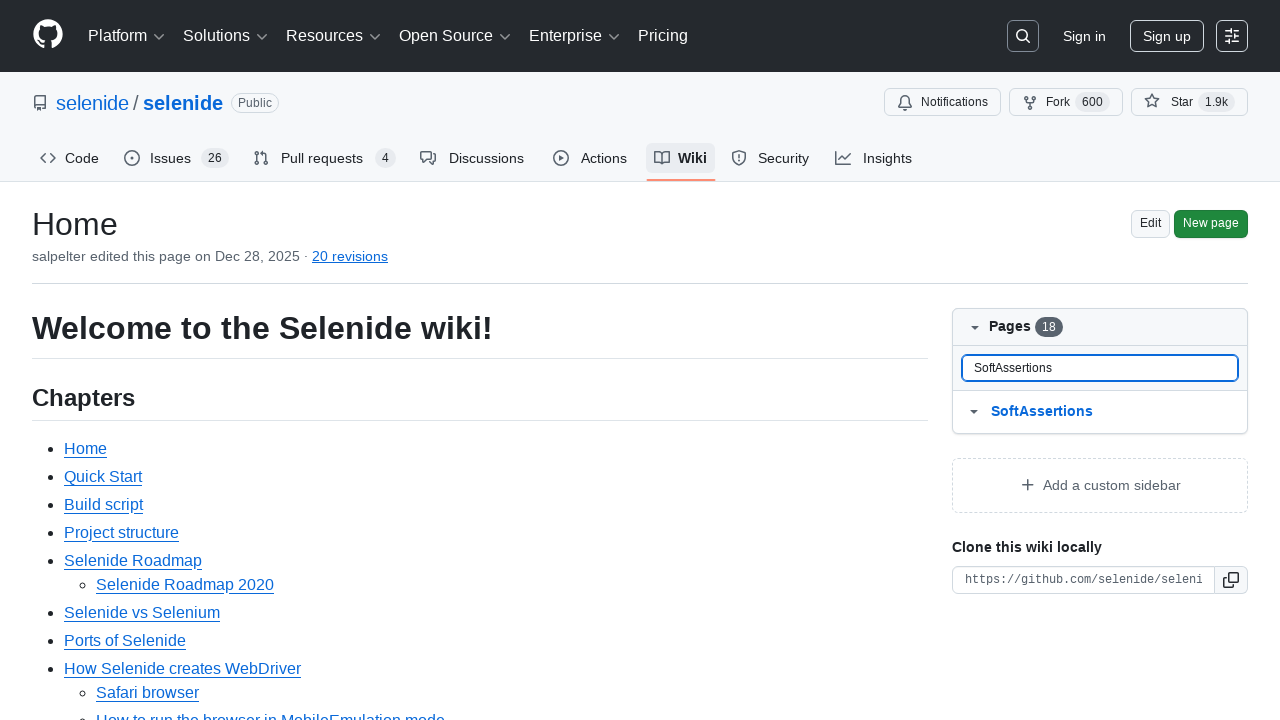

Clicked on SoftAssertions wiki page link at (1042, 412) on internal:text="SoftAssertions"s
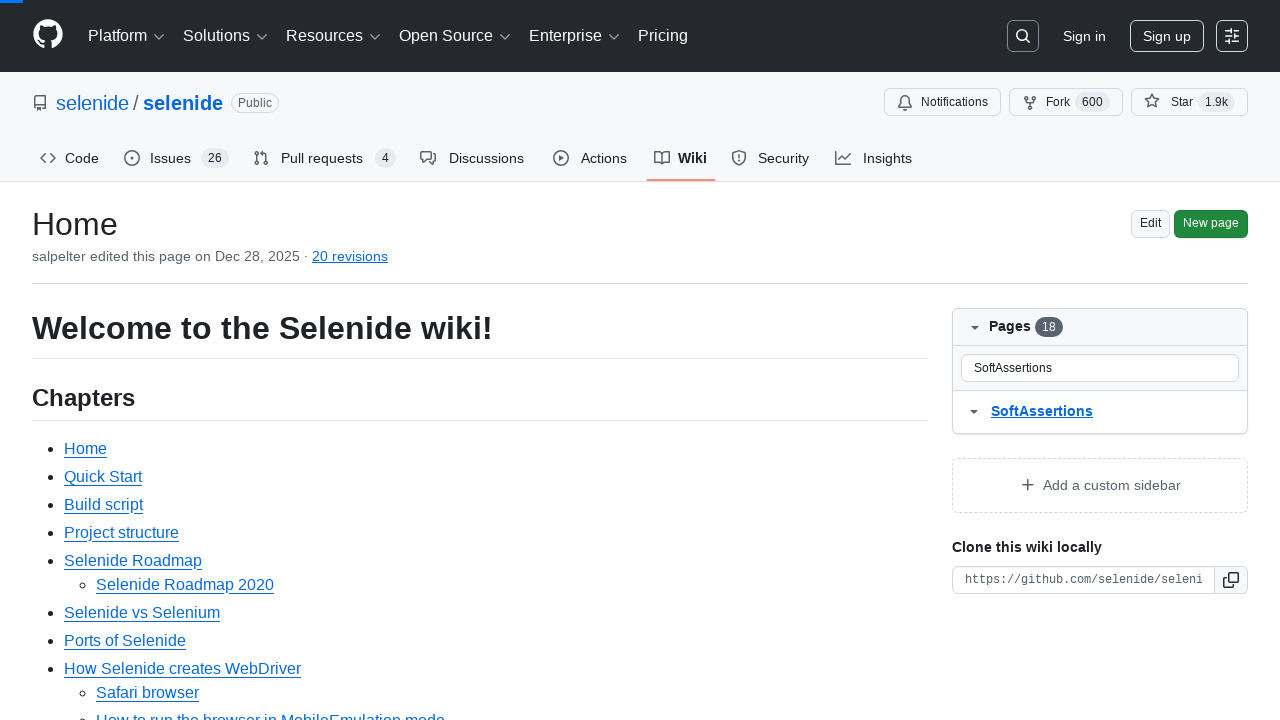

Located JUnit5 heading element
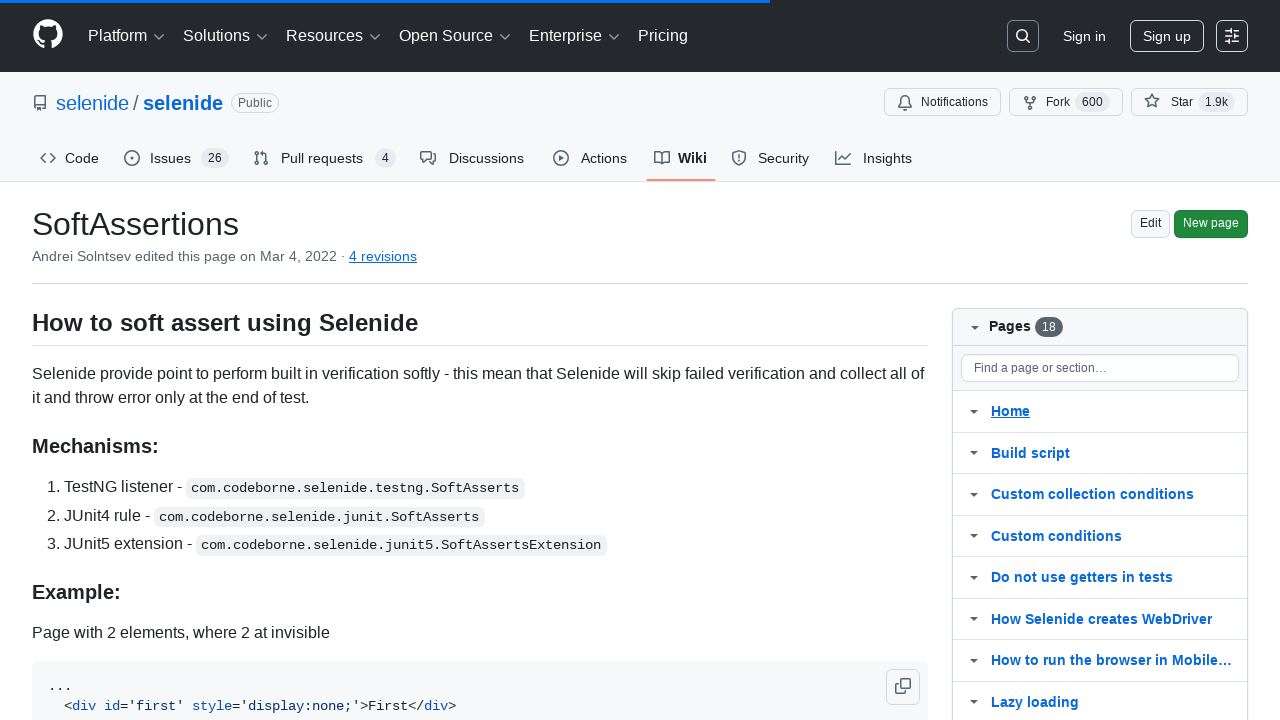

Verified JUnit5 code example block is visible
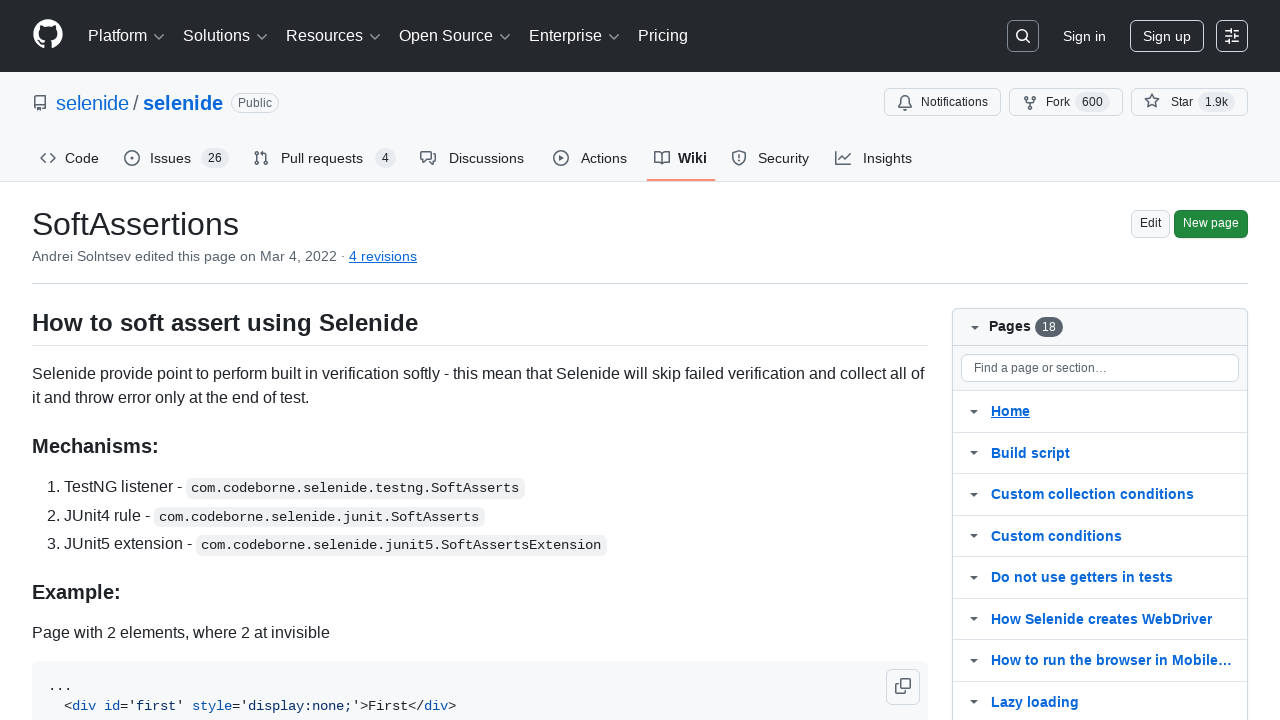

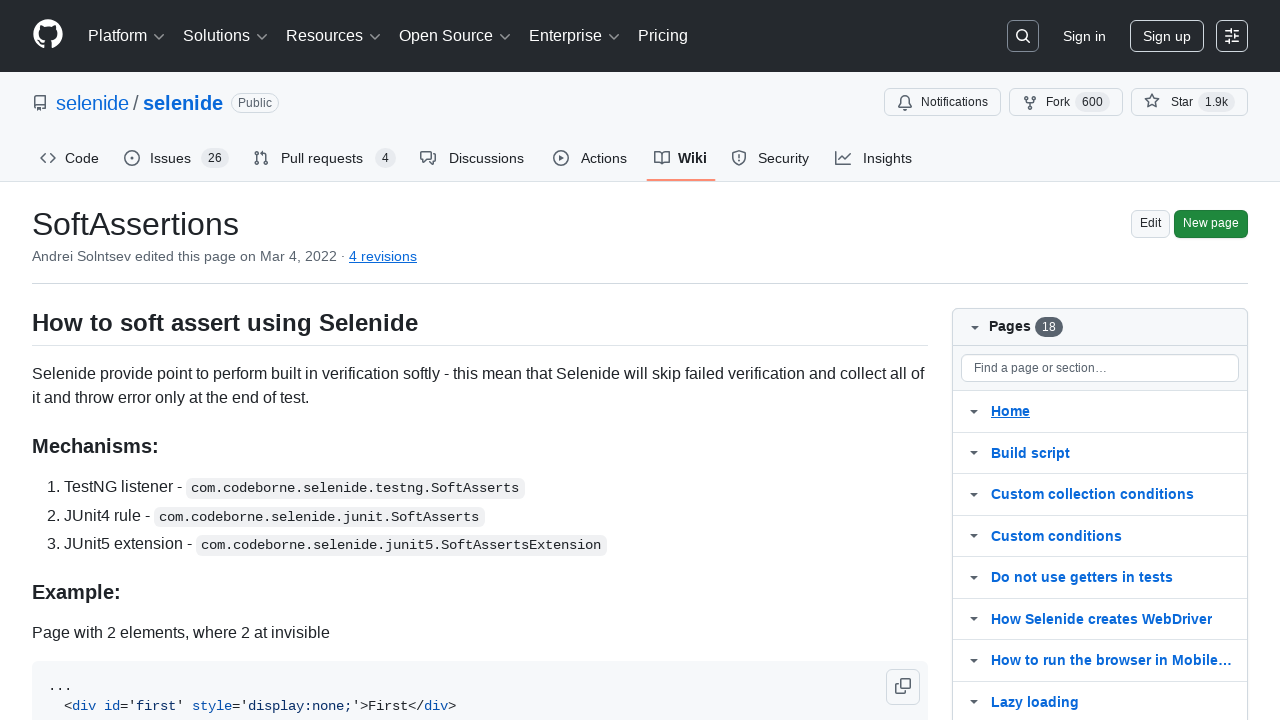